Tests window handling functionality by clicking a button that opens a new tabbed window on a demo automation testing site

Starting URL: http://demo.automationtesting.in/Windows.html

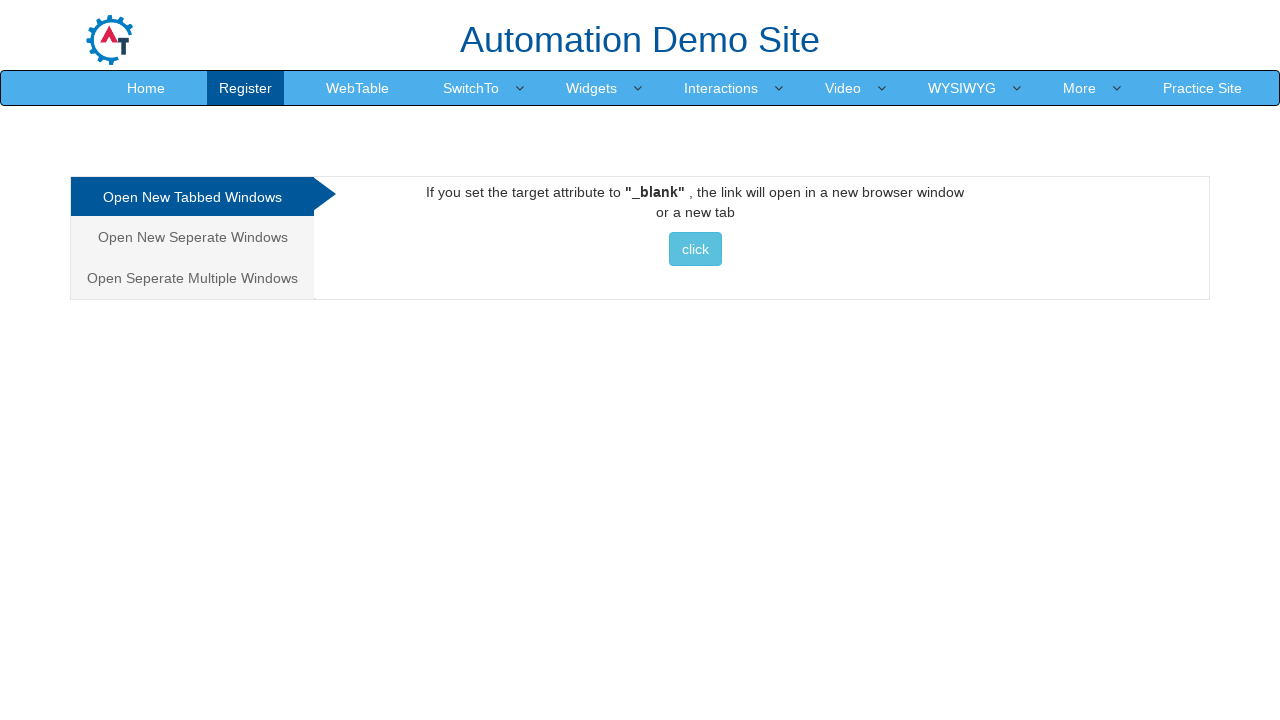

Navigated to Windows demo page
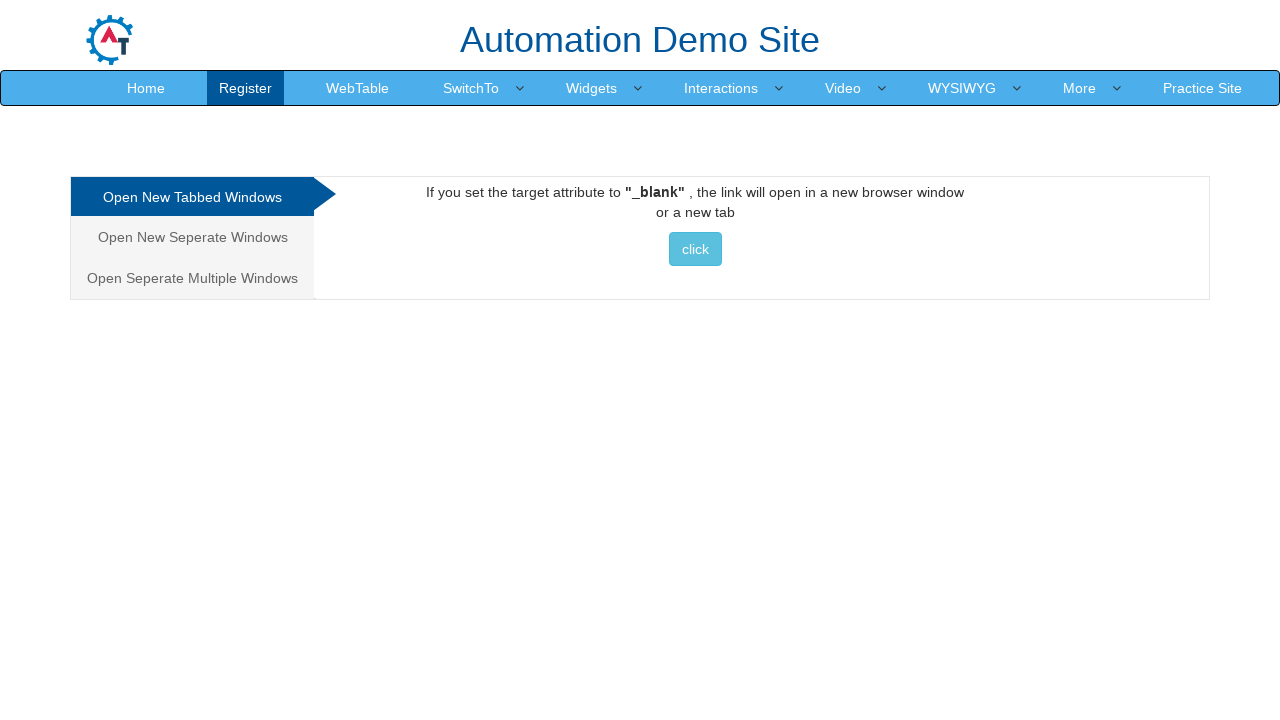

Clicked button to open new tabbed window at (695, 249) on xpath=//*[@id='Tabbed']/a/button
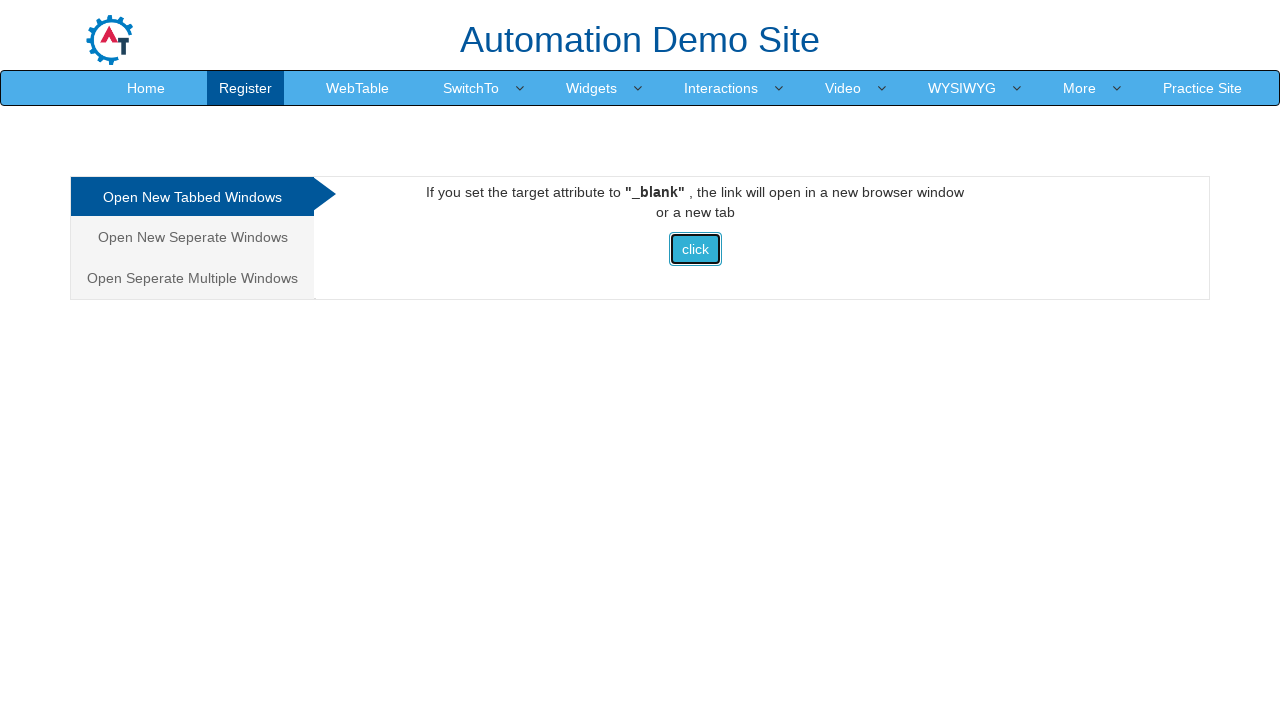

Waited for new window to open
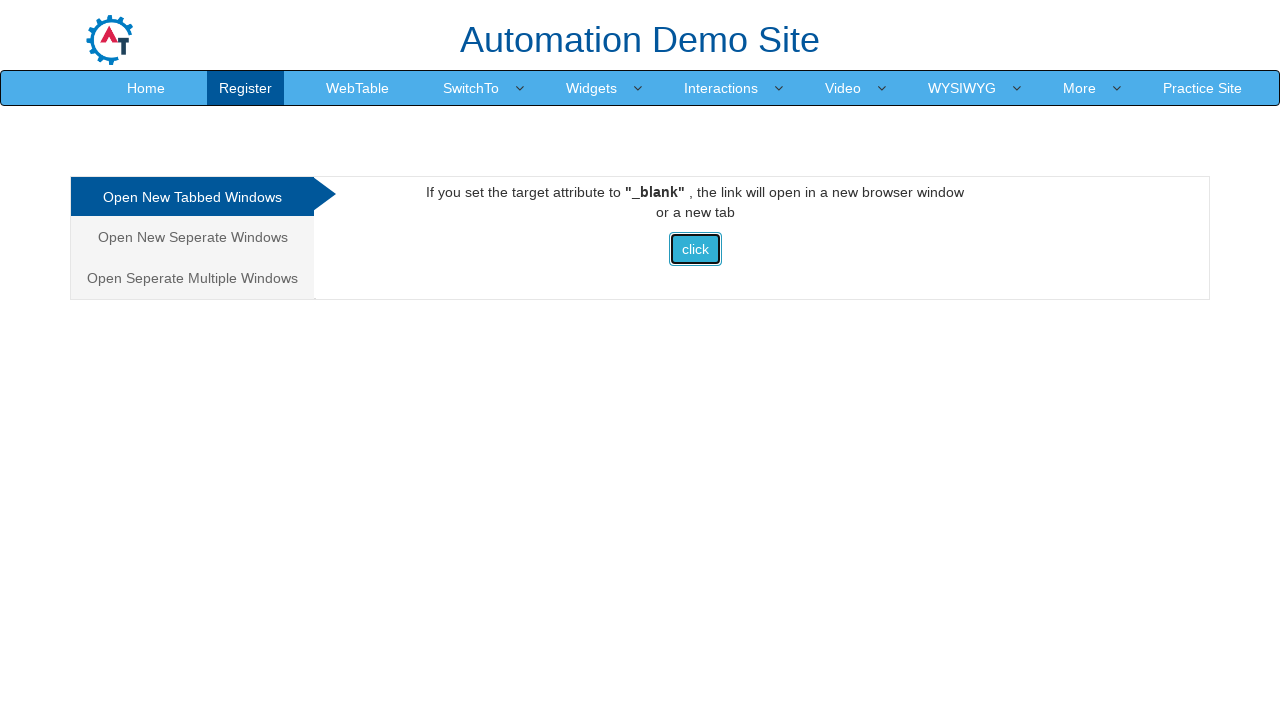

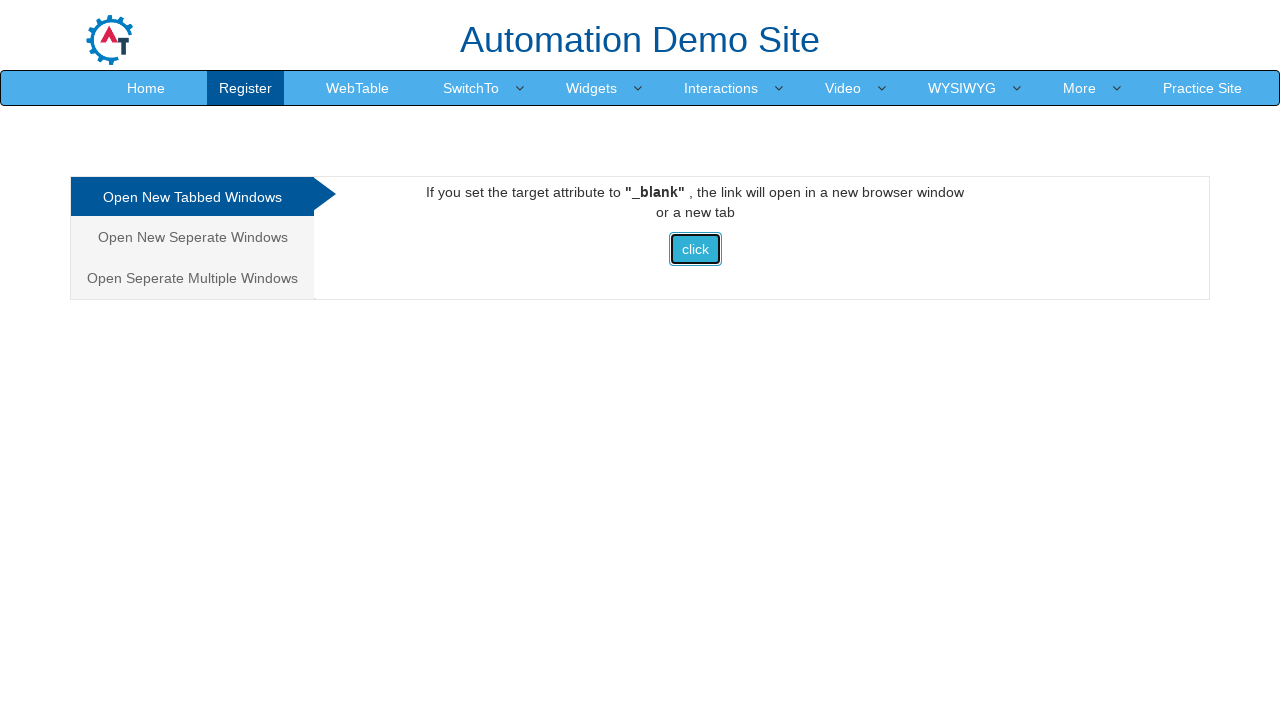